Navigates to the Demoblaze demo store and verifies that the Samsung Galaxy S6 product price element is visible on the page.

Starting URL: https://www.demoblaze.com/

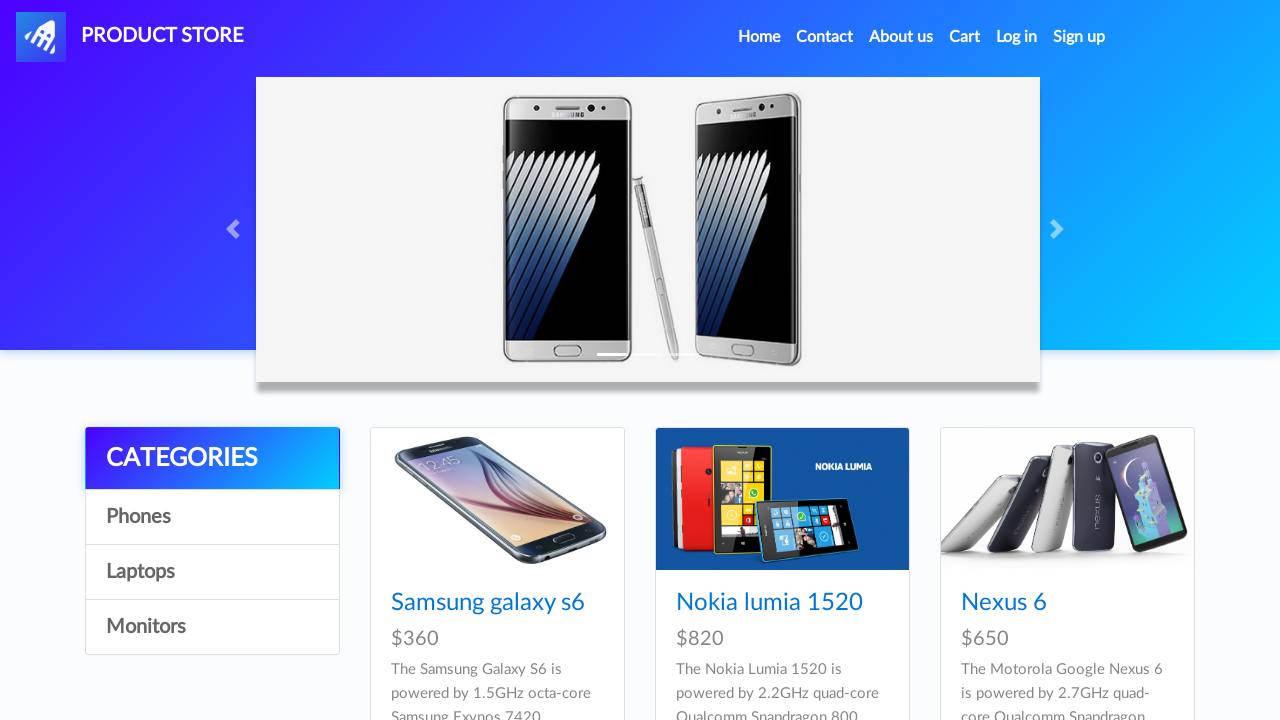

Waited for Samsung Galaxy S6 product link to be visible
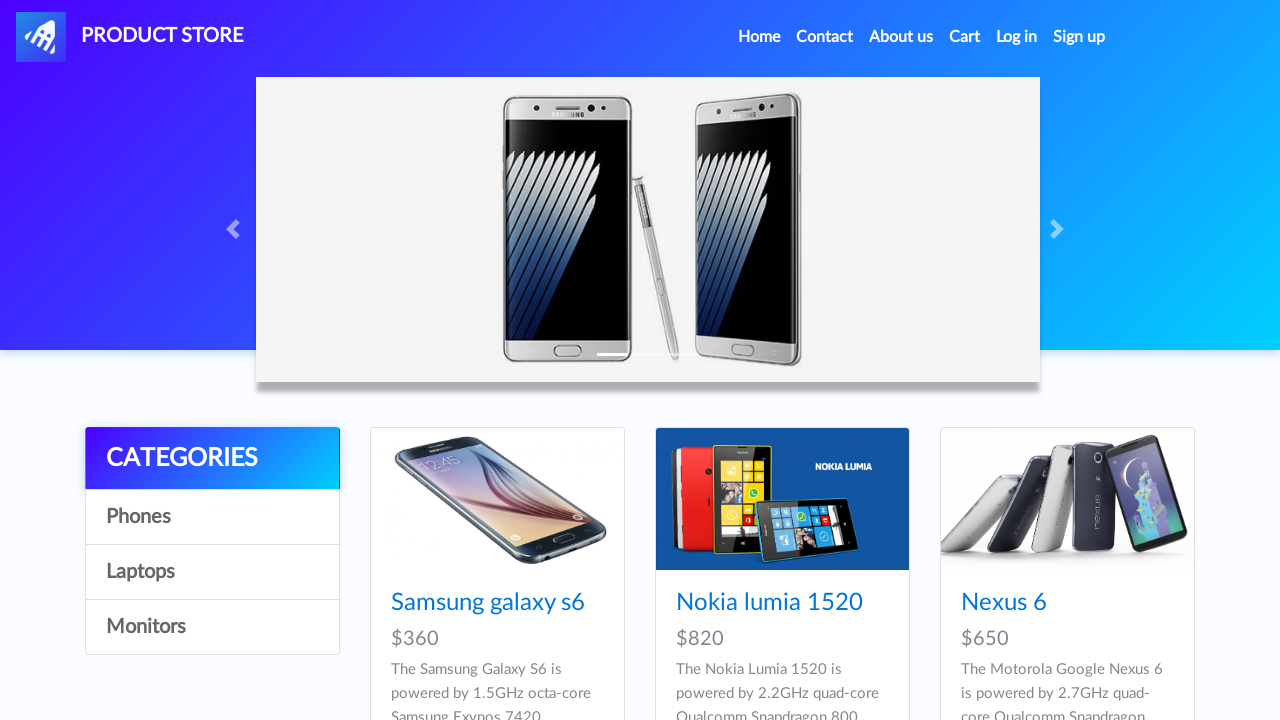

Located Samsung Galaxy S6 price element using XPath
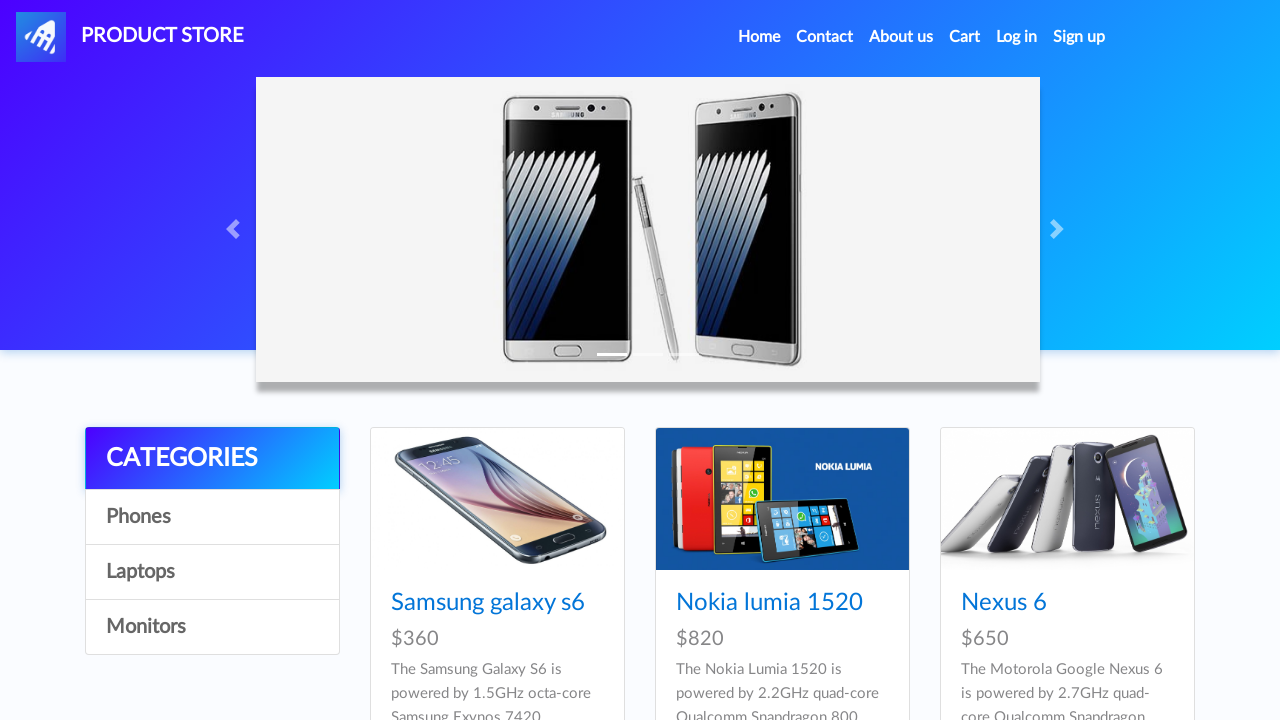

Verified that Samsung Galaxy S6 price element is visible on the page
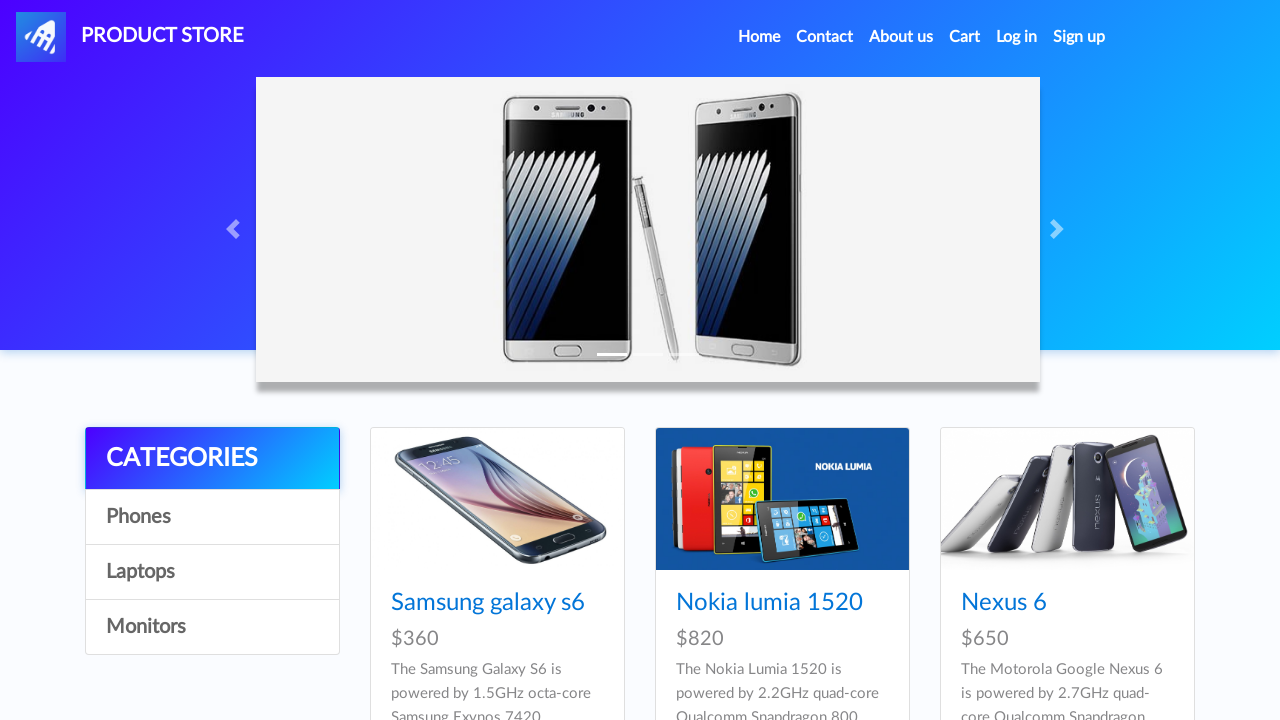

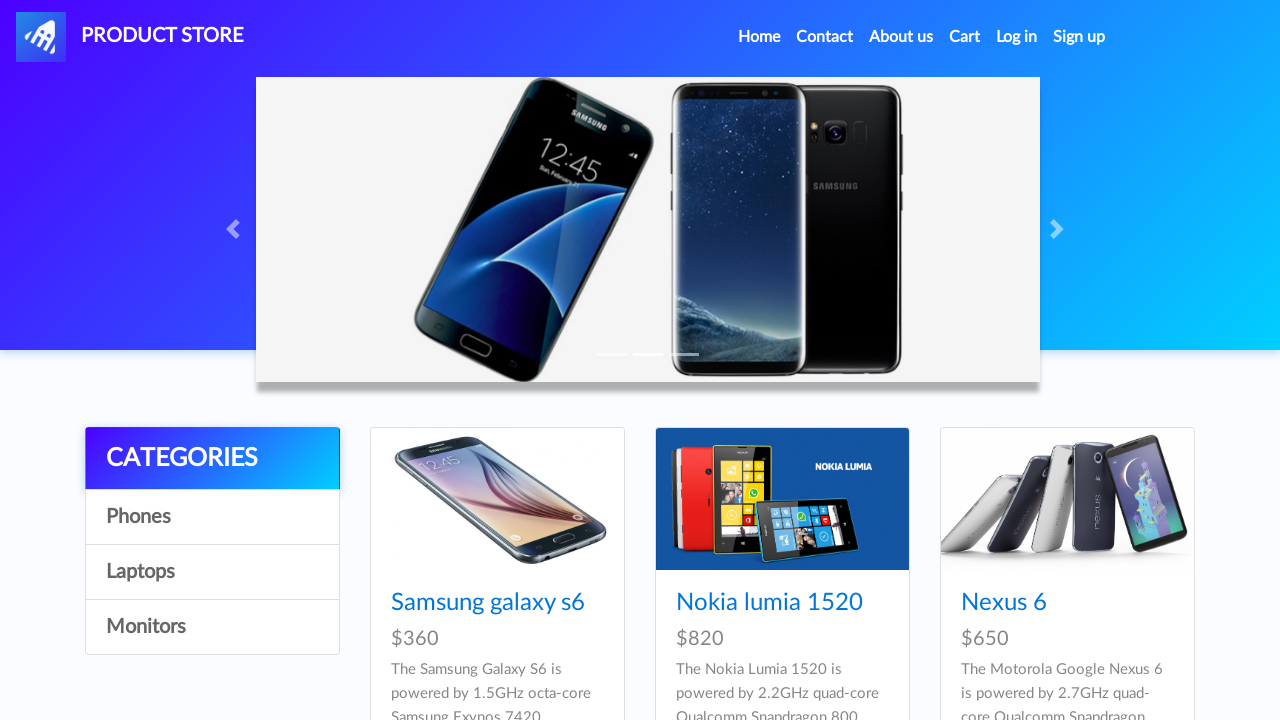